Tests handling iframe elements using the frameLocator API to fill input fields within a frame

Starting URL: https://letcode.in/frame

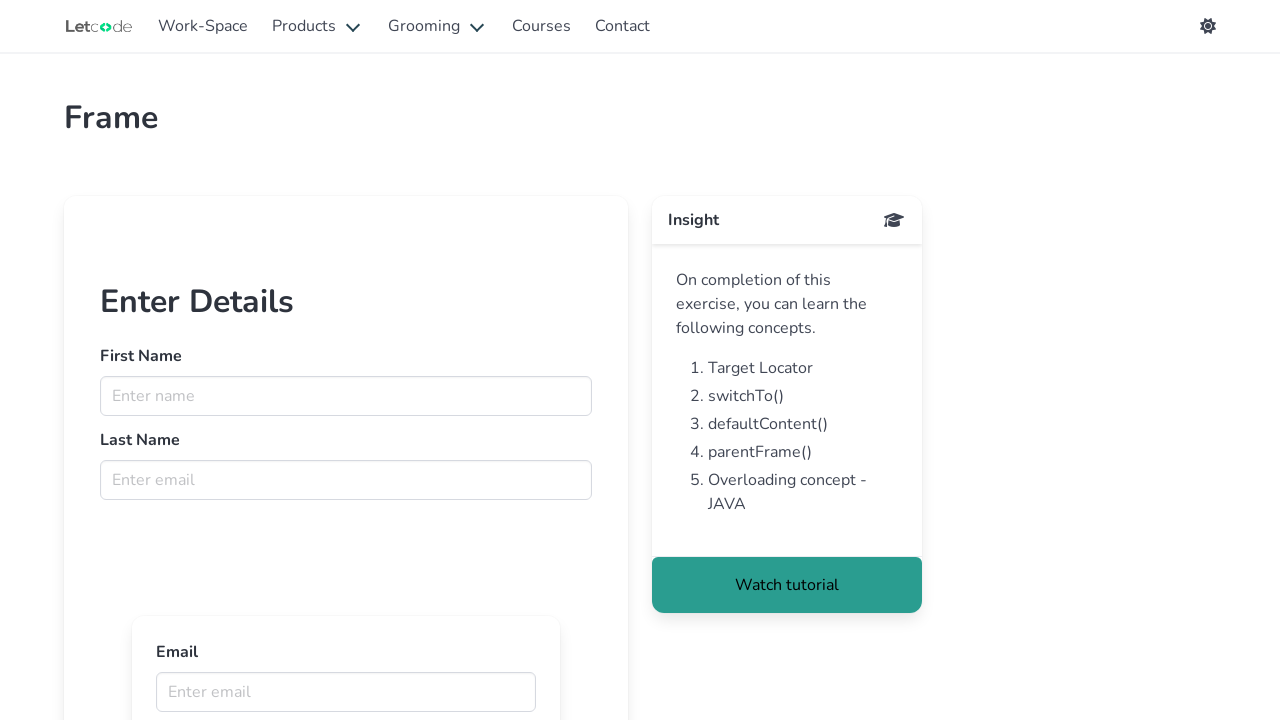

Located iframe element with ID 'firstFr'
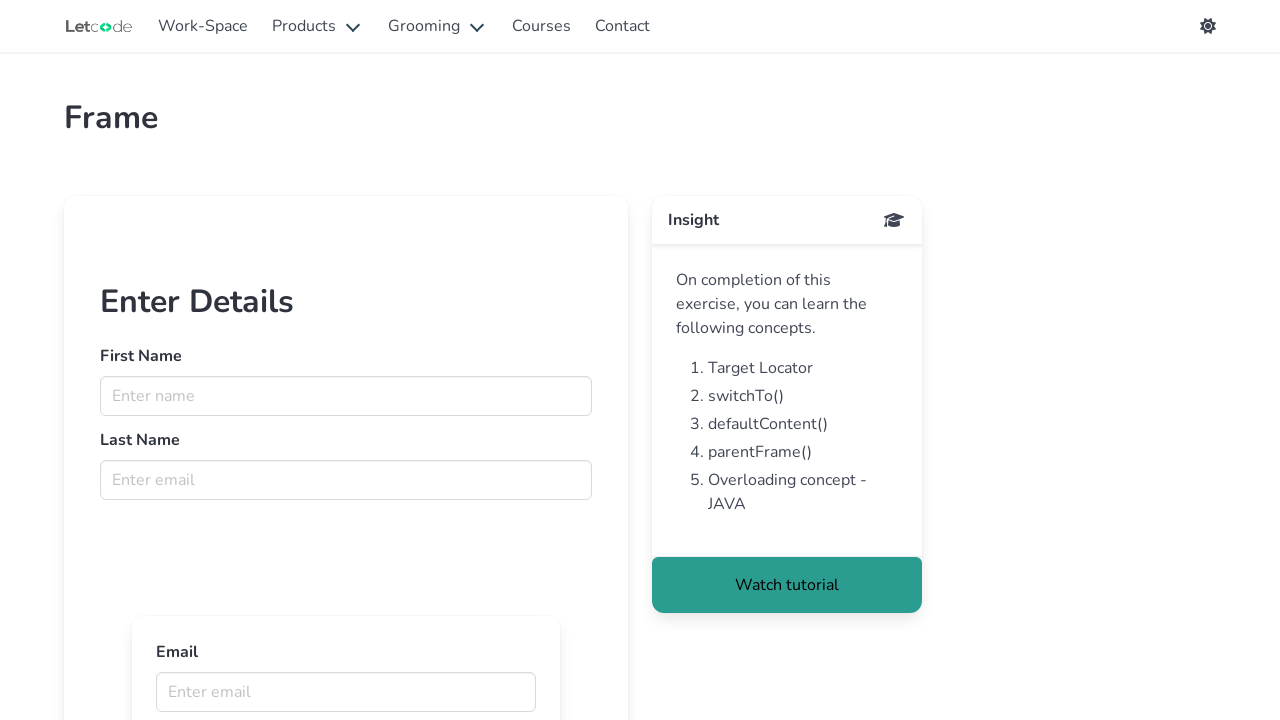

Filled first name field with 'koushik' in iframe on #firstFr >> internal:control=enter-frame >> input[name="fname"]
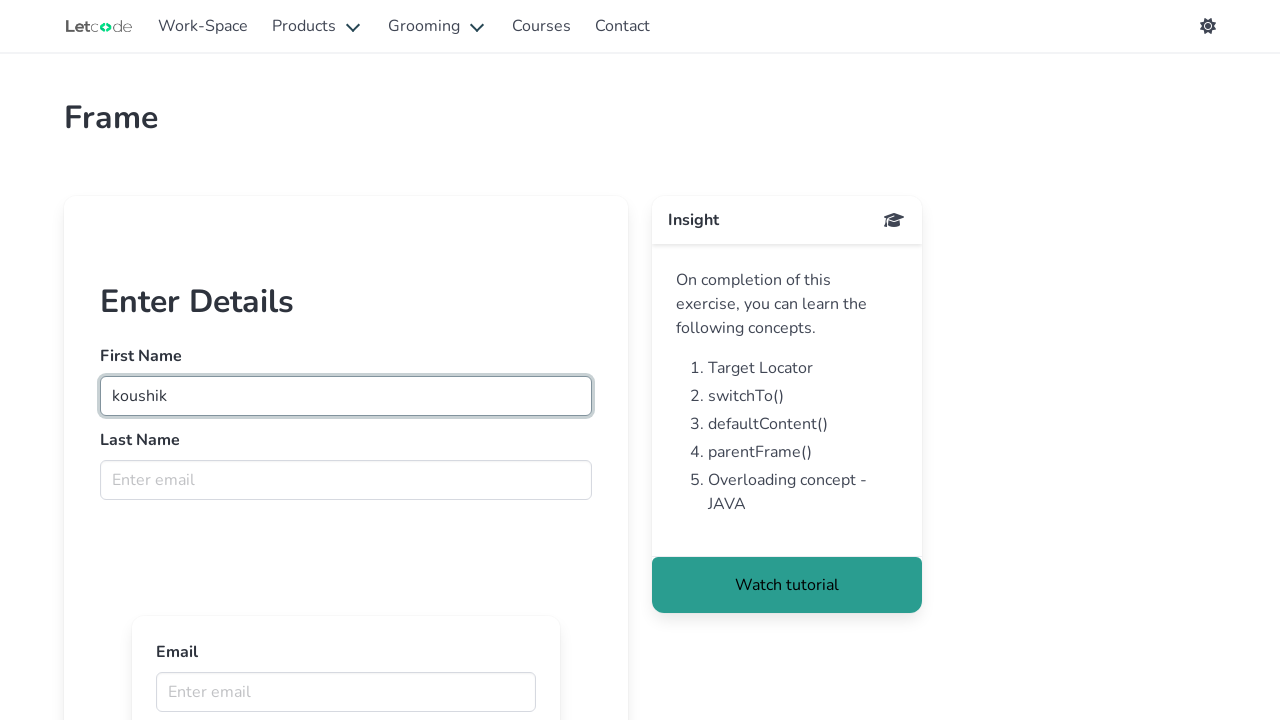

Filled last name field with 'chatterjee' in iframe on #firstFr >> internal:control=enter-frame >> input[name="lname"]
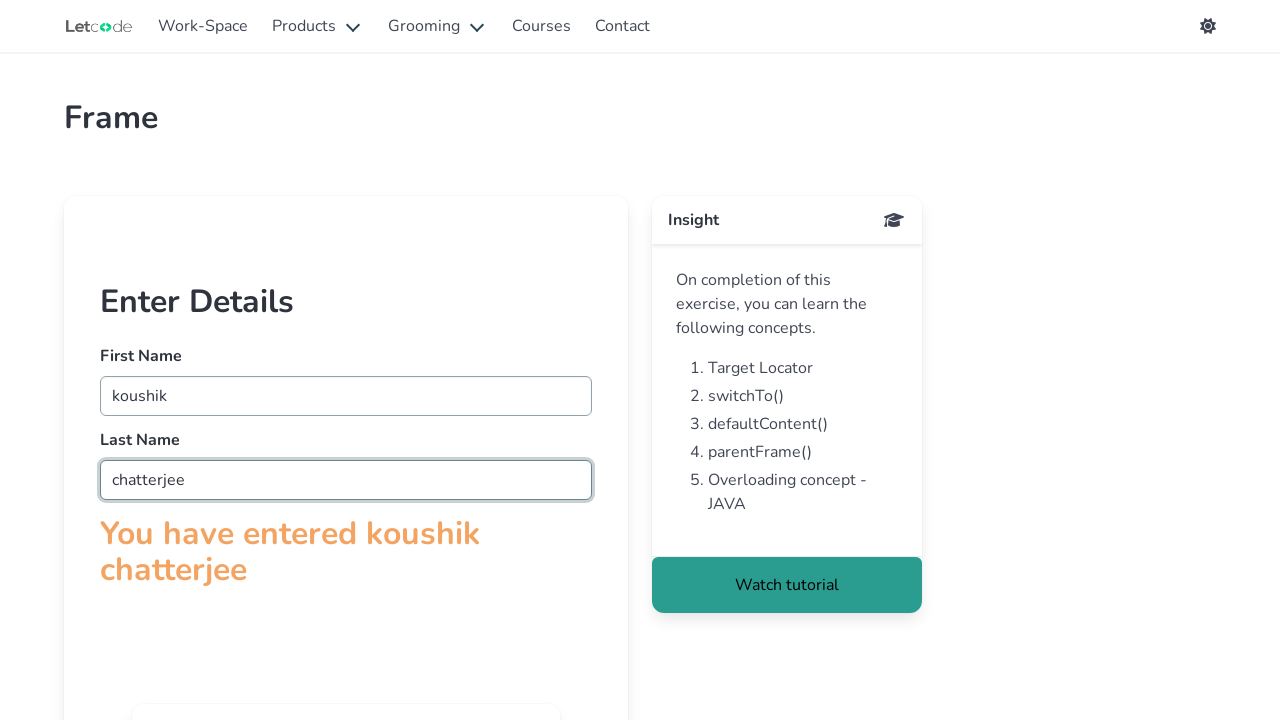

Retrieved text content from title element in iframe
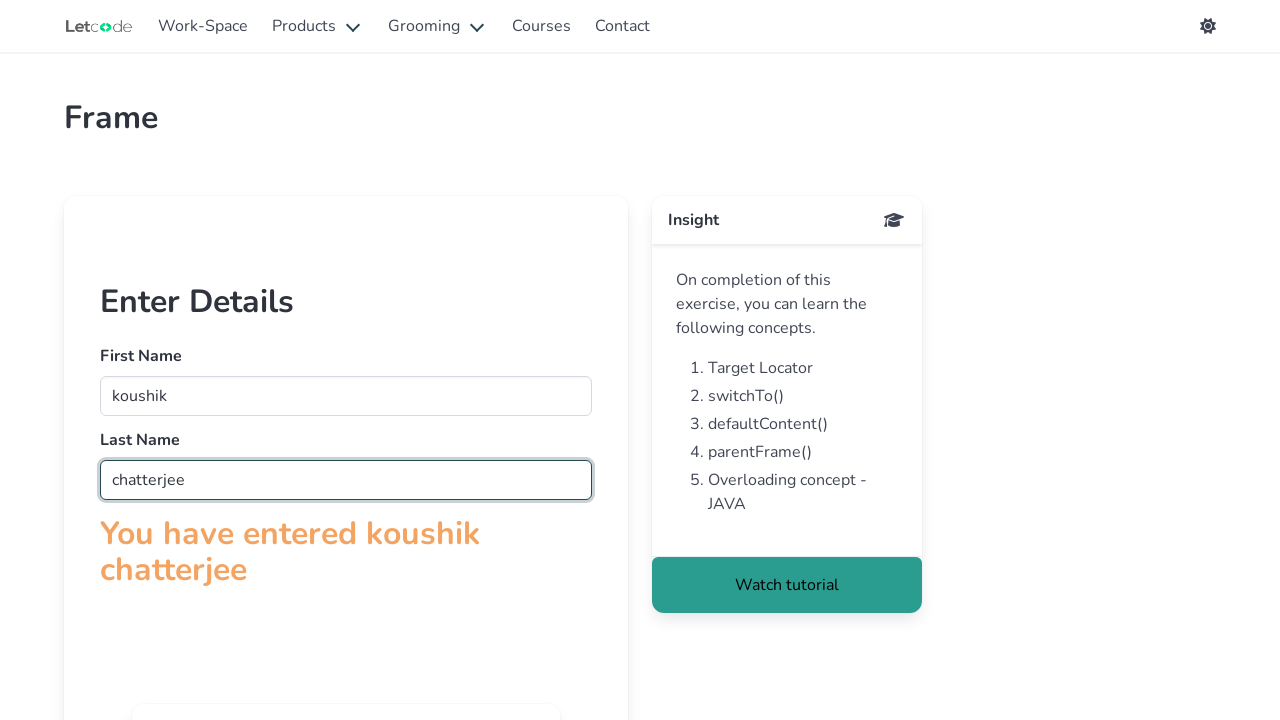

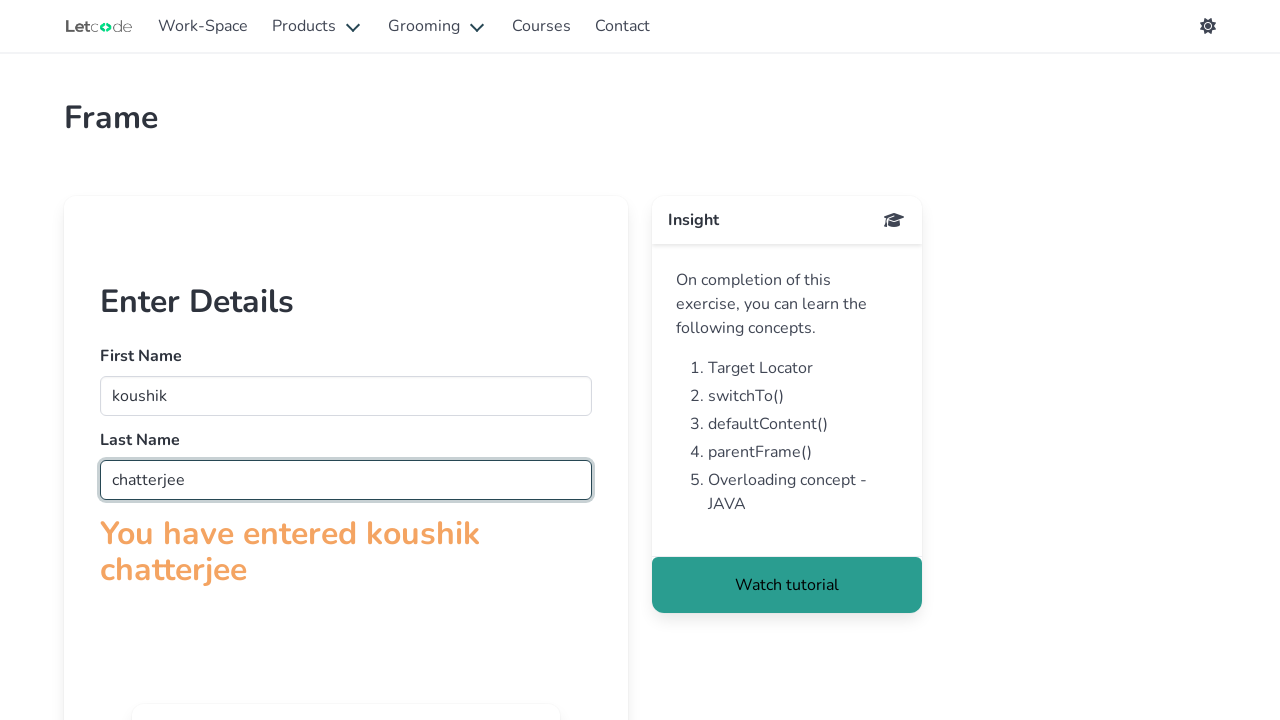